Tests the feed-a-cat page to verify the Feed button is present

Starting URL: https://cs1632.appspot.com/

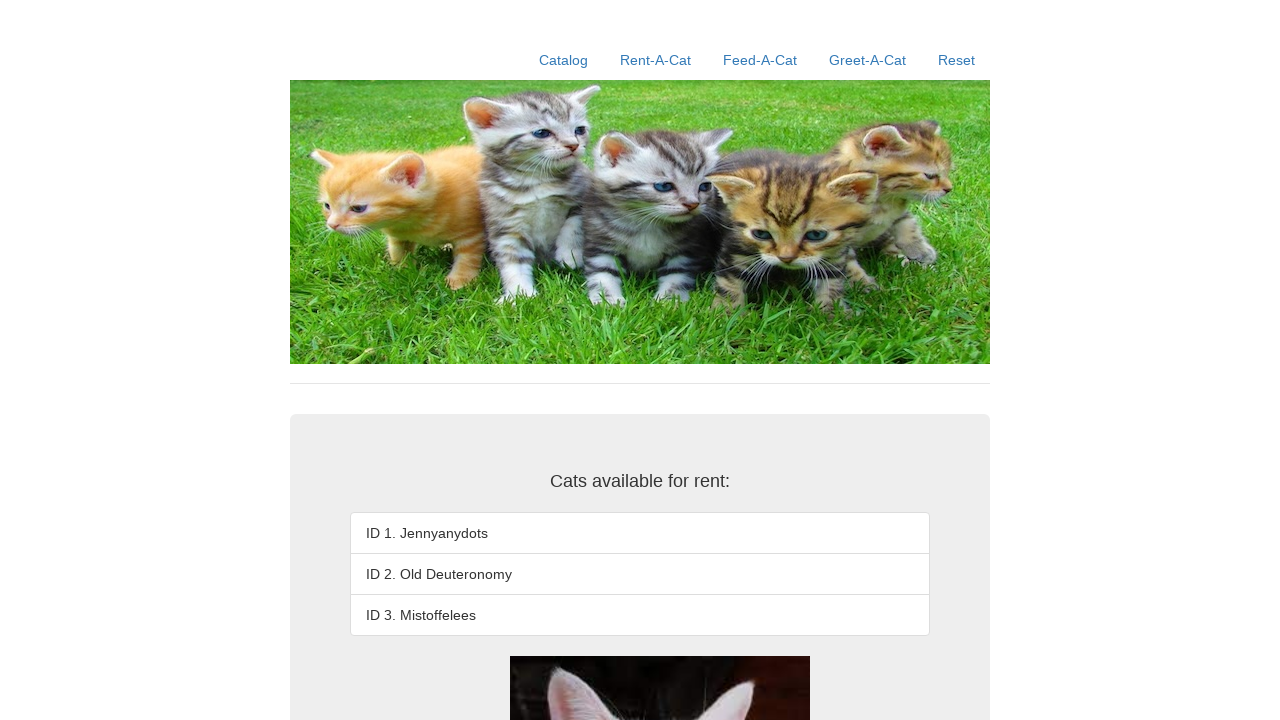

Reset state by setting cookies to false
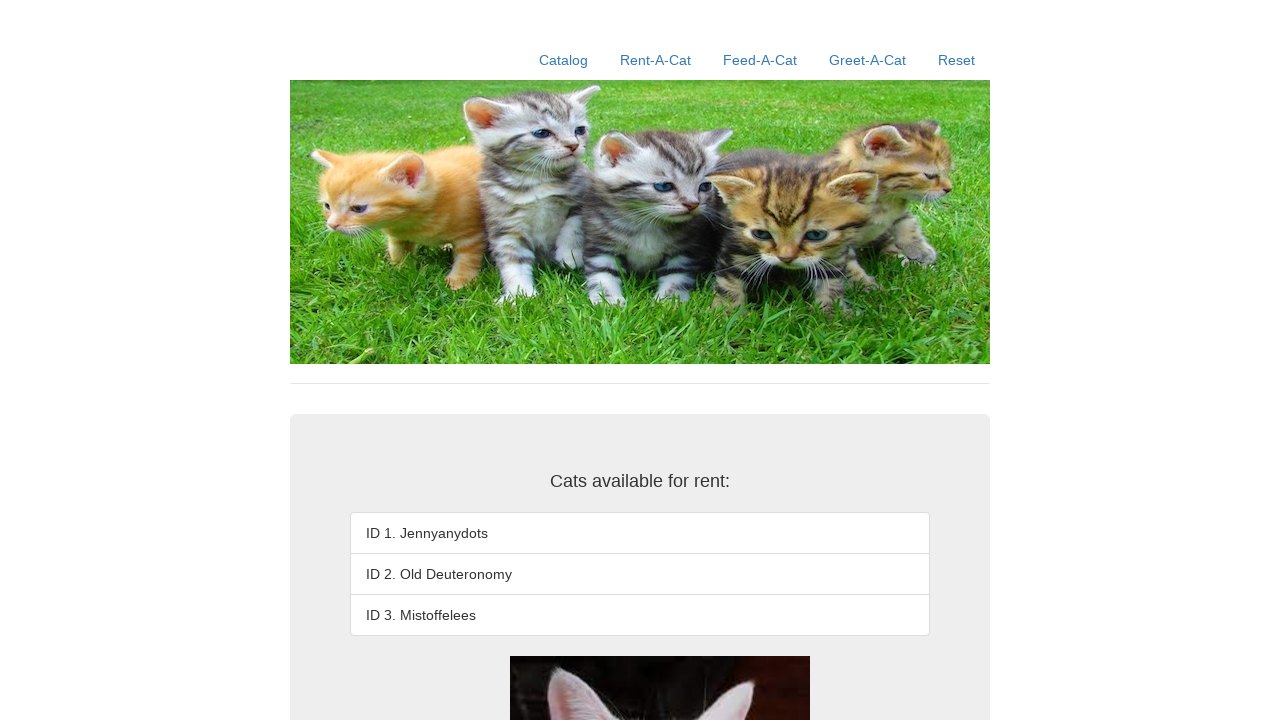

Clicked feed-a-cat link at (760, 60) on xpath=//a[contains(@href, '/feed-a-cat')]
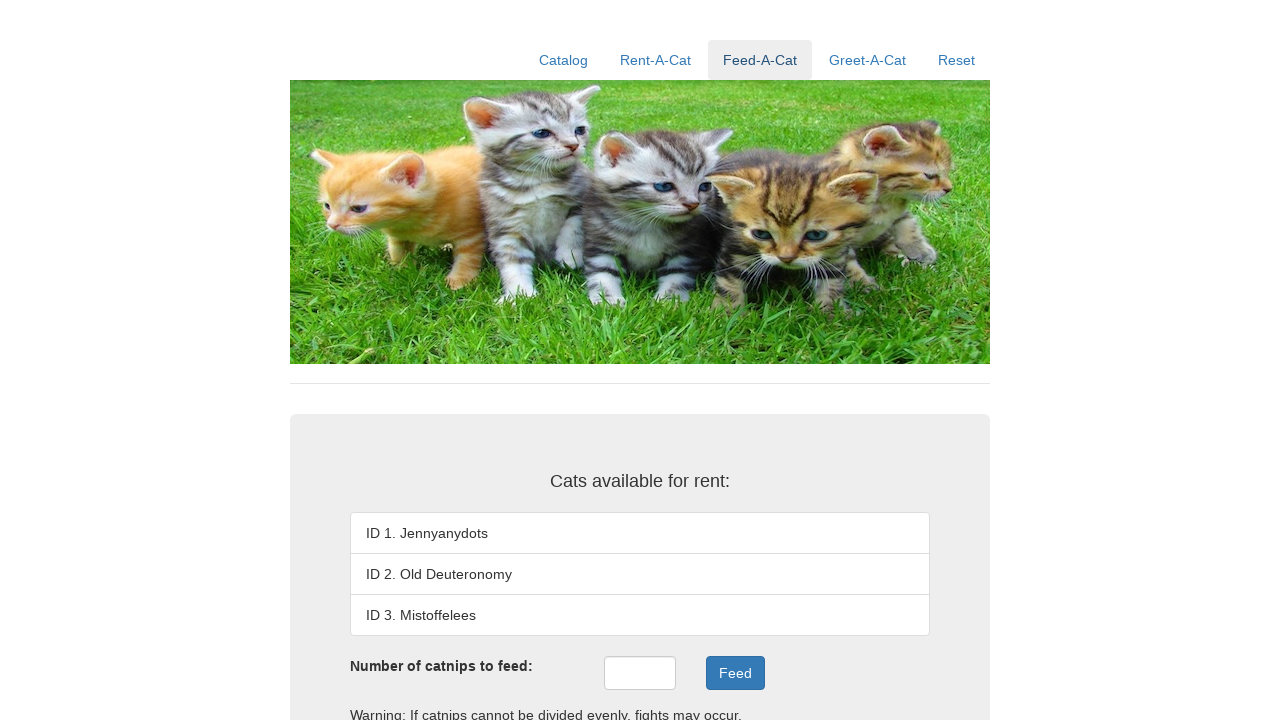

Verified Feed button is present on the page
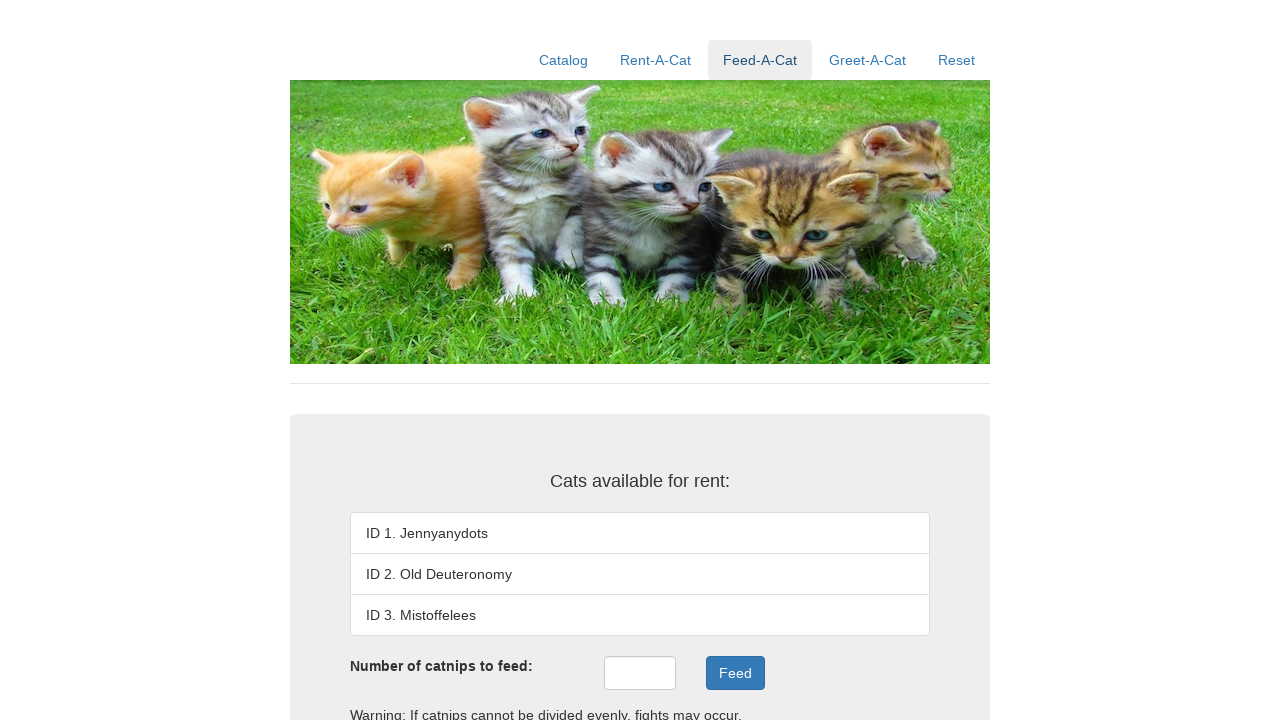

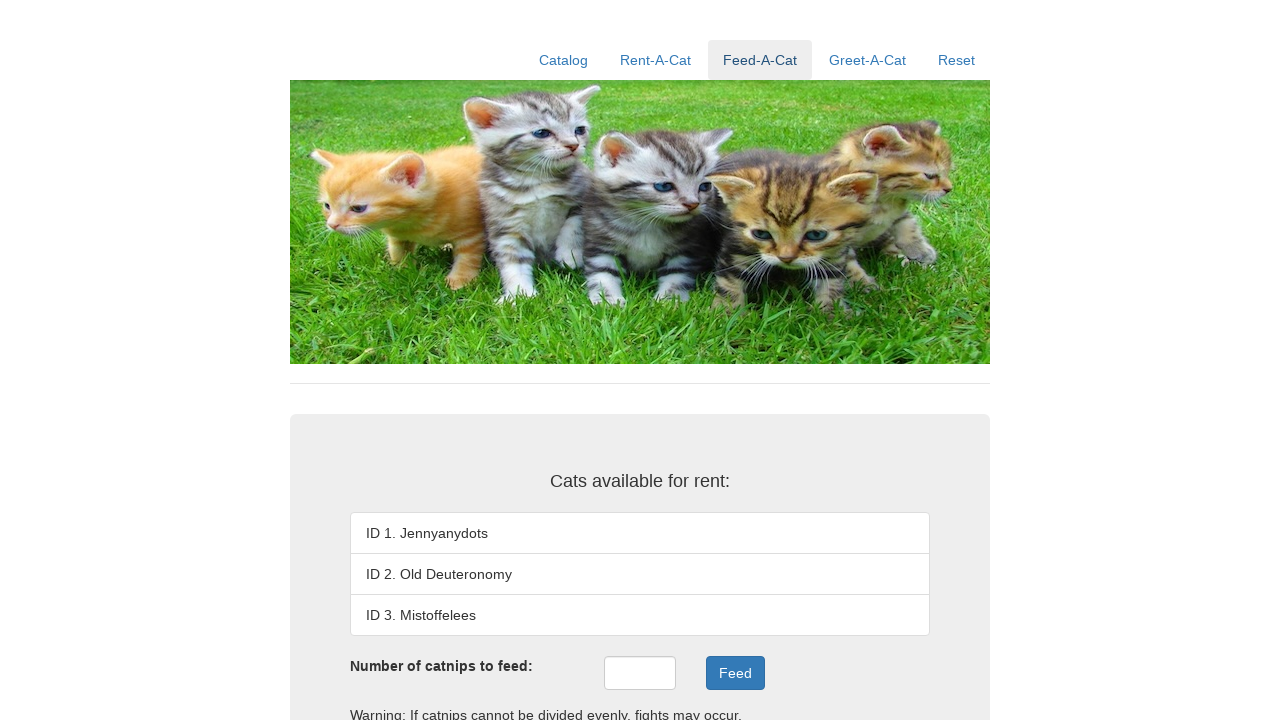